Tests a wait scenario by clicking a verify button and checking that a success message appears on the page.

Starting URL: http://suninjuly.github.io/wait1.html

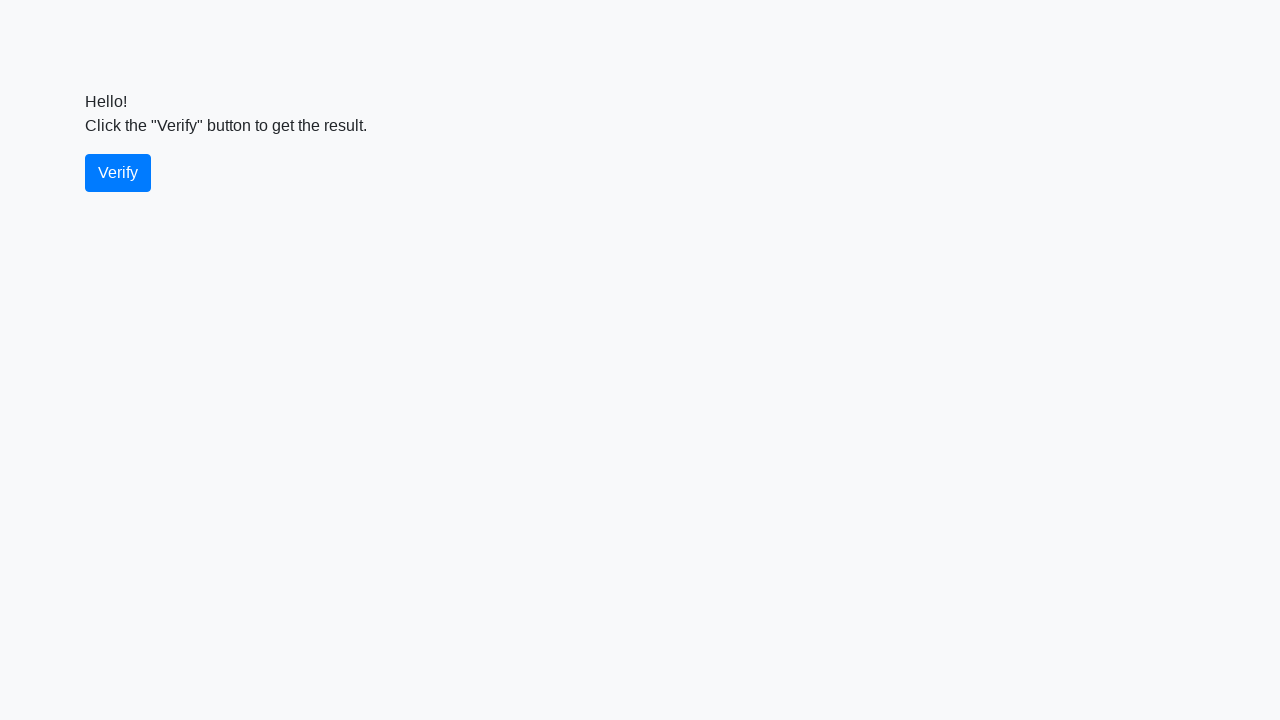

Clicked the verify button at (118, 173) on #verify
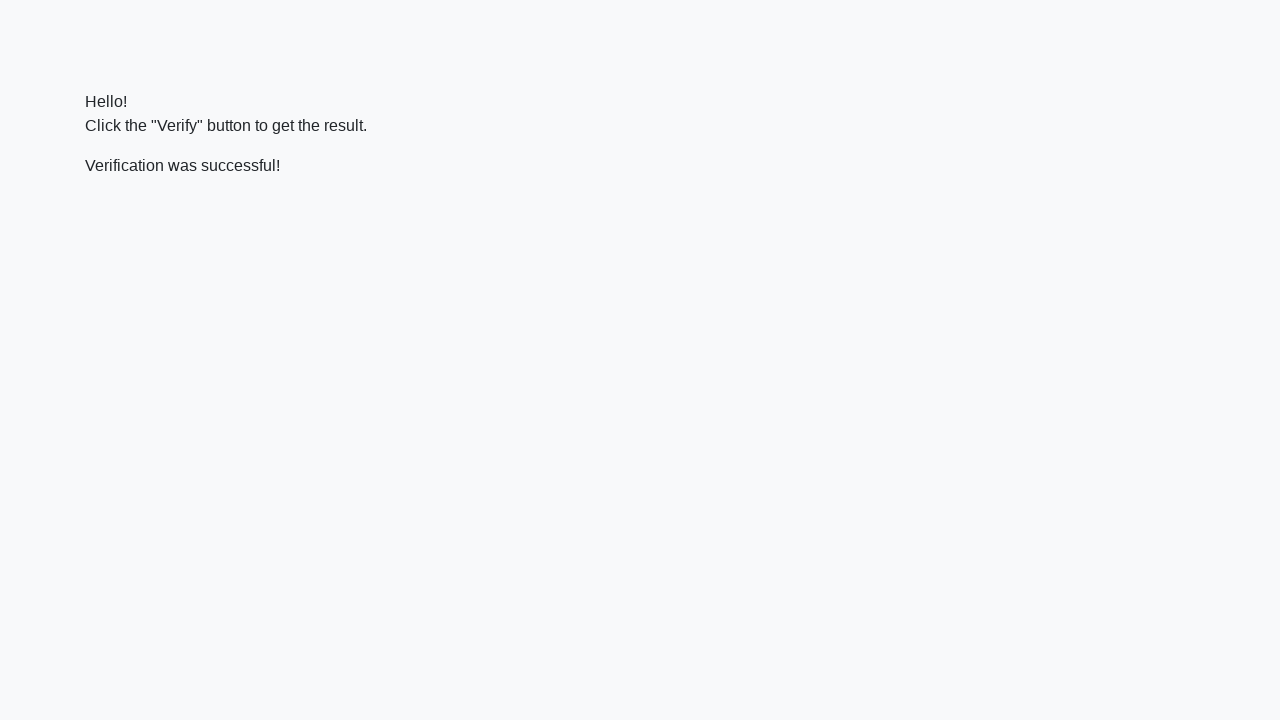

Located the verify message element
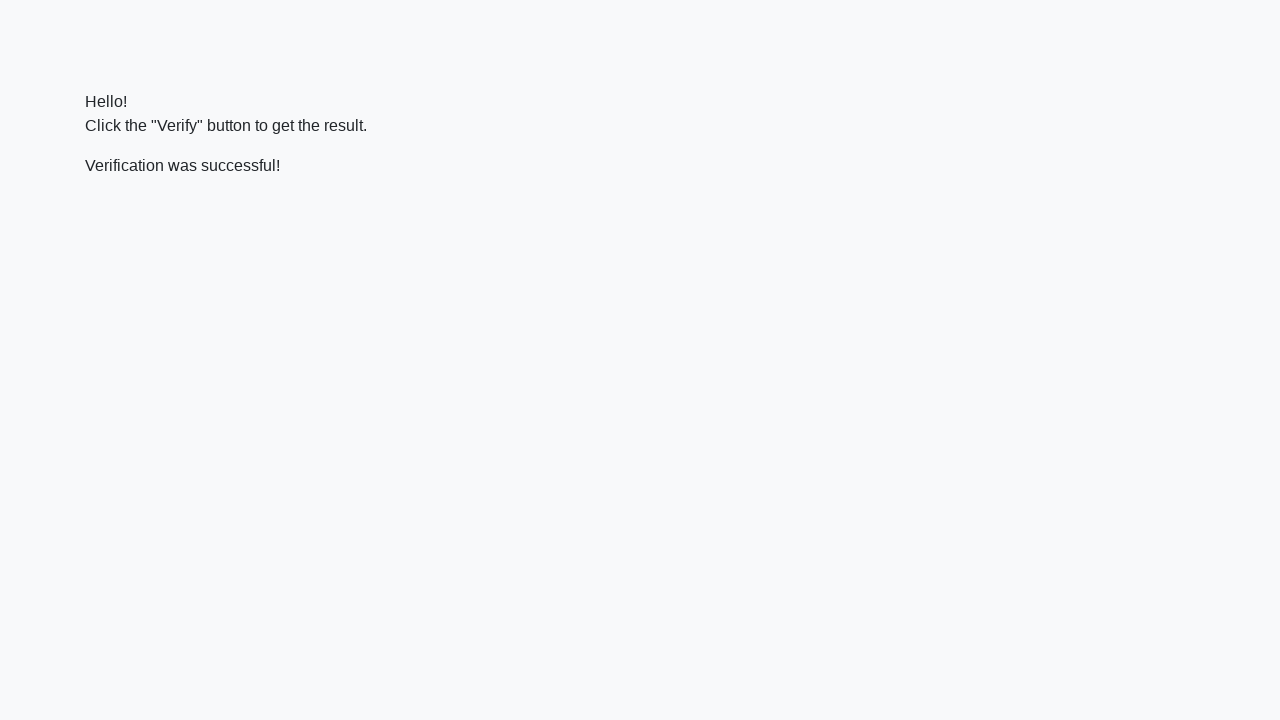

Waited for success message to appear
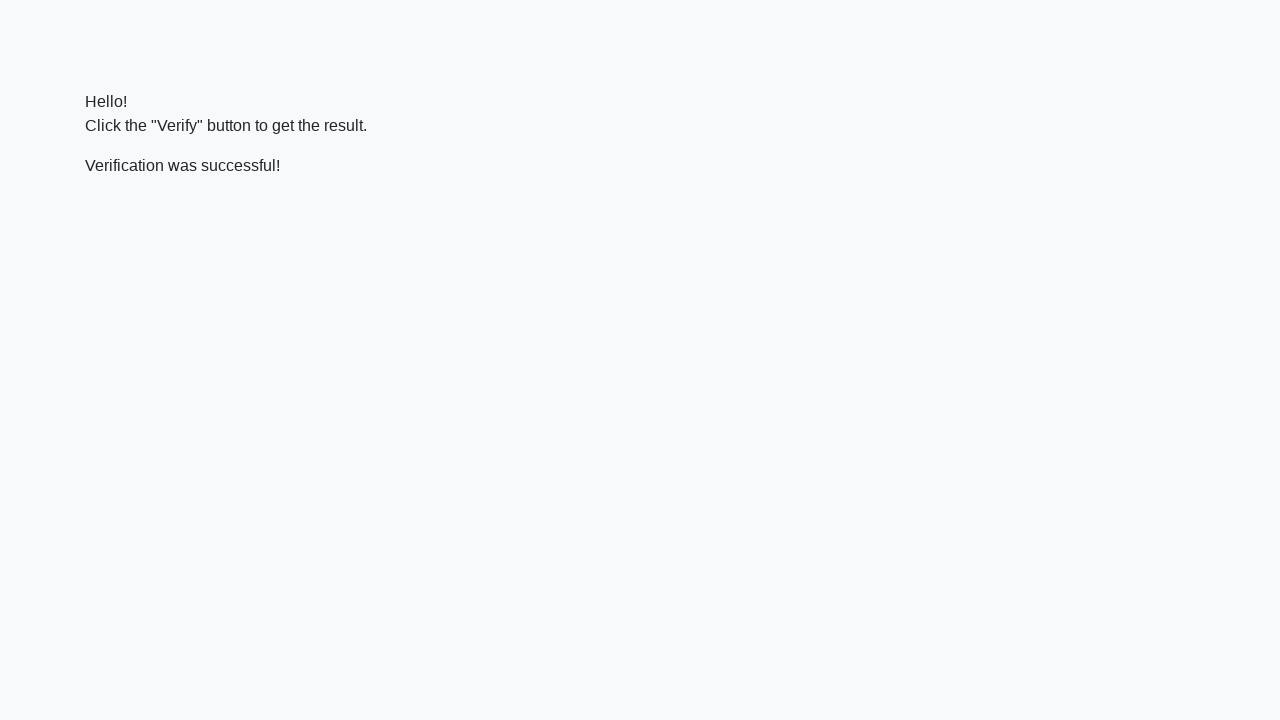

Verified that success message contains 'successful'
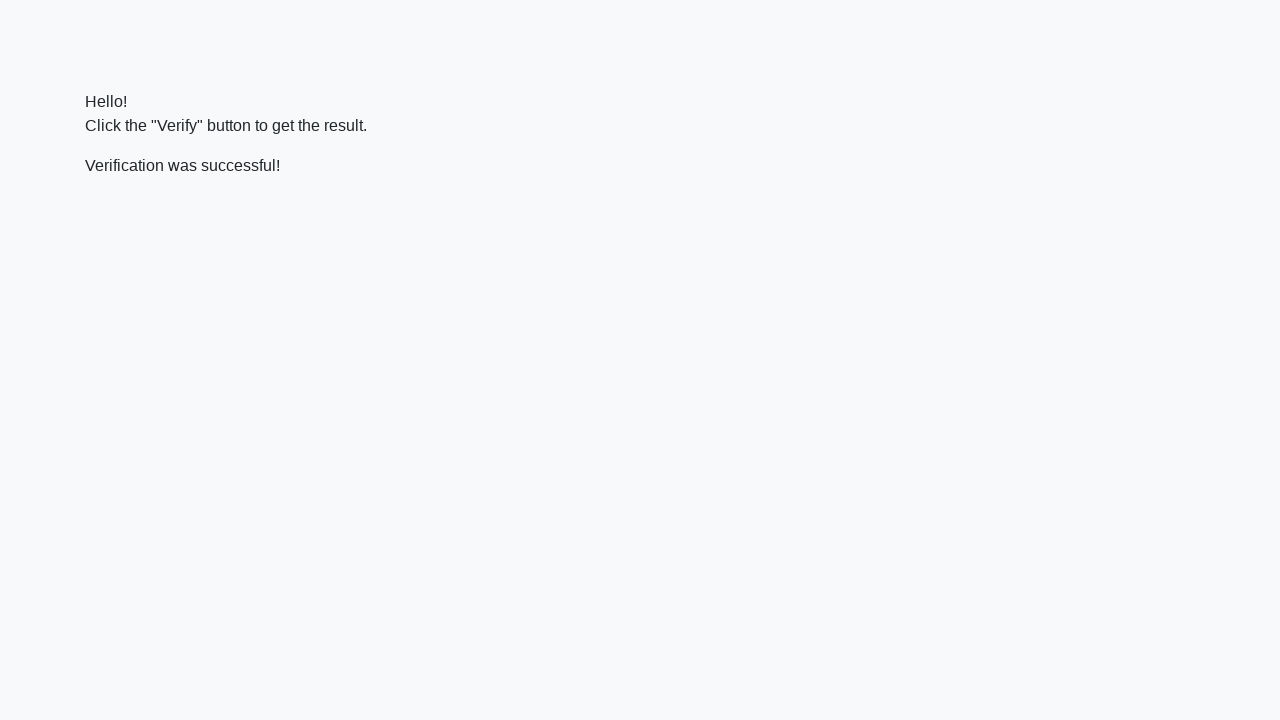

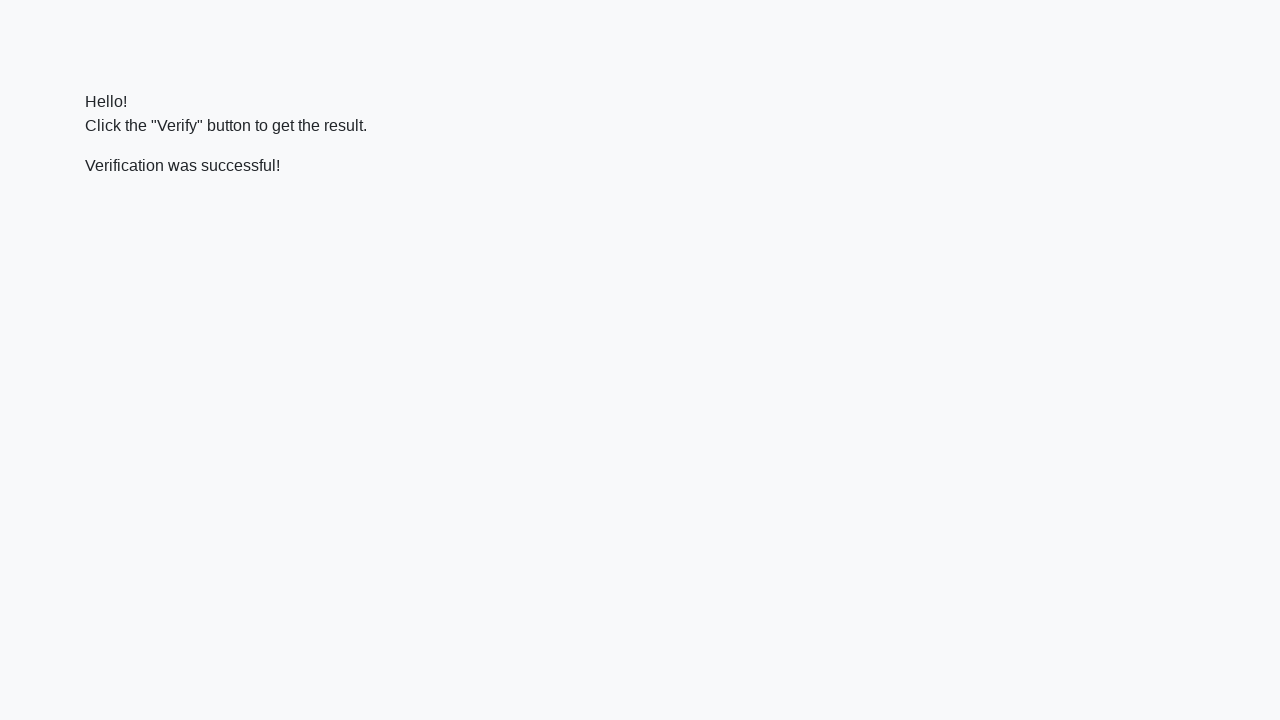